Tests navigation through Oracle Java 8 API documentation by switching between frames, clicking on package links (java.awt), class links (ActiveEvent), and verifying the page content loads correctly.

Starting URL: https://docs.oracle.com/javase/8/docs/api/

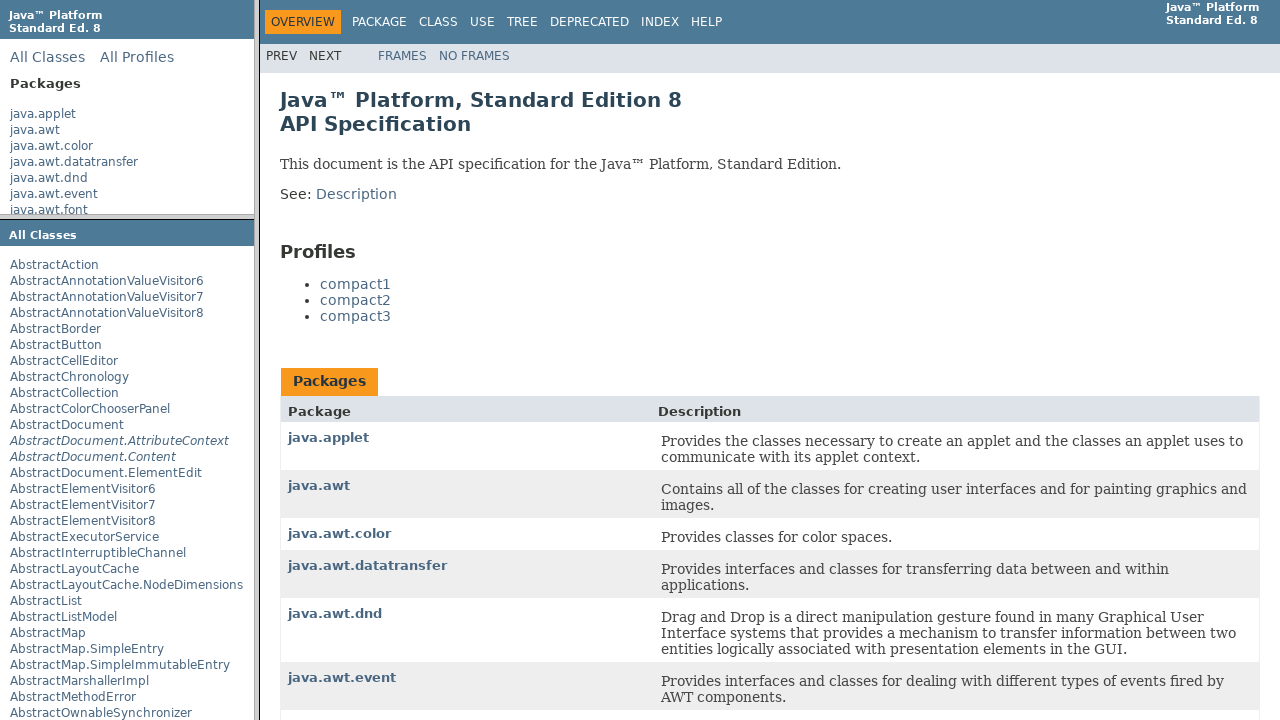

Oracle Java 8 API documentation page loaded (domcontentloaded)
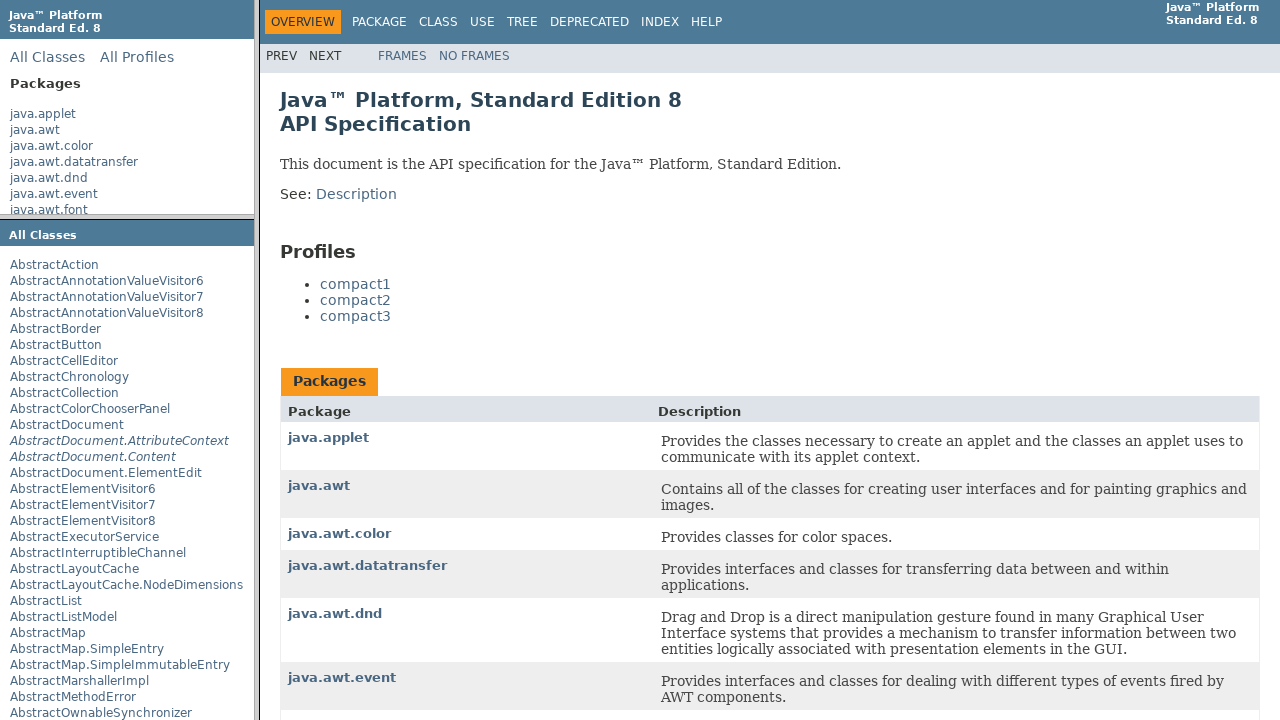

Located the packages frame
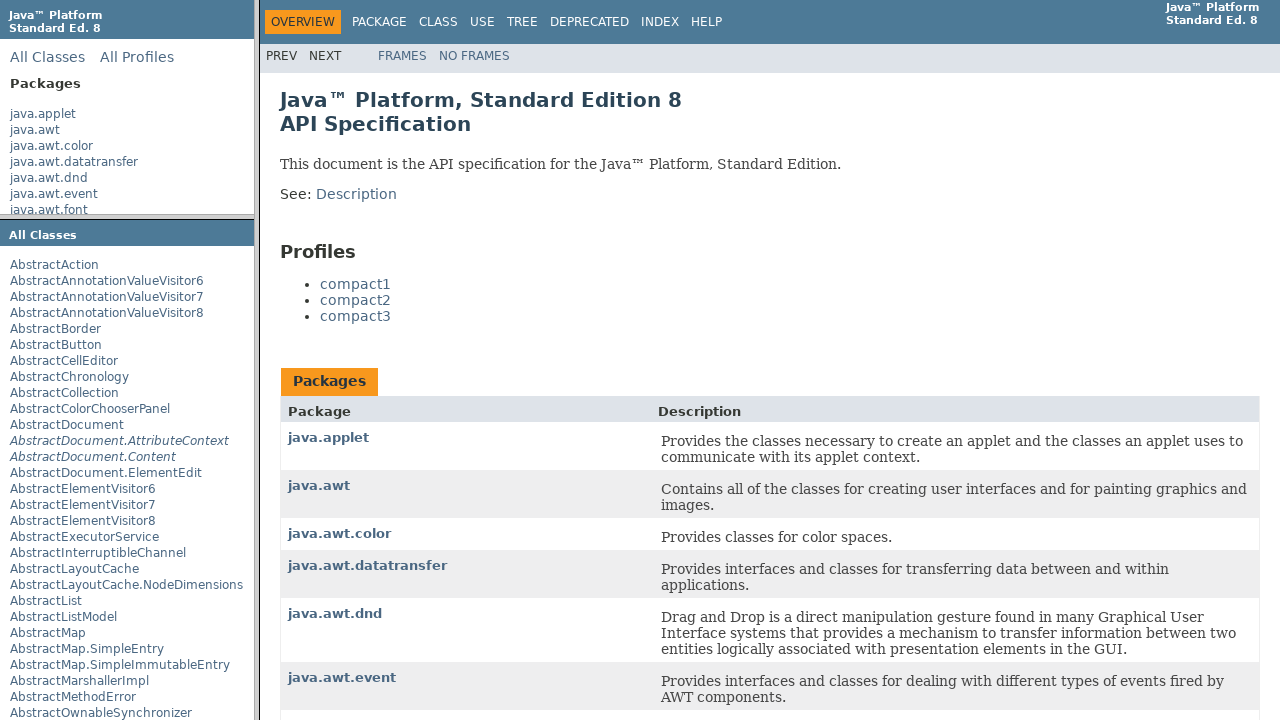

Clicked on 'java.awt' package link at (35, 130) on frame >> nth=0 >> internal:control=enter-frame >> internal:role=link[name="java.
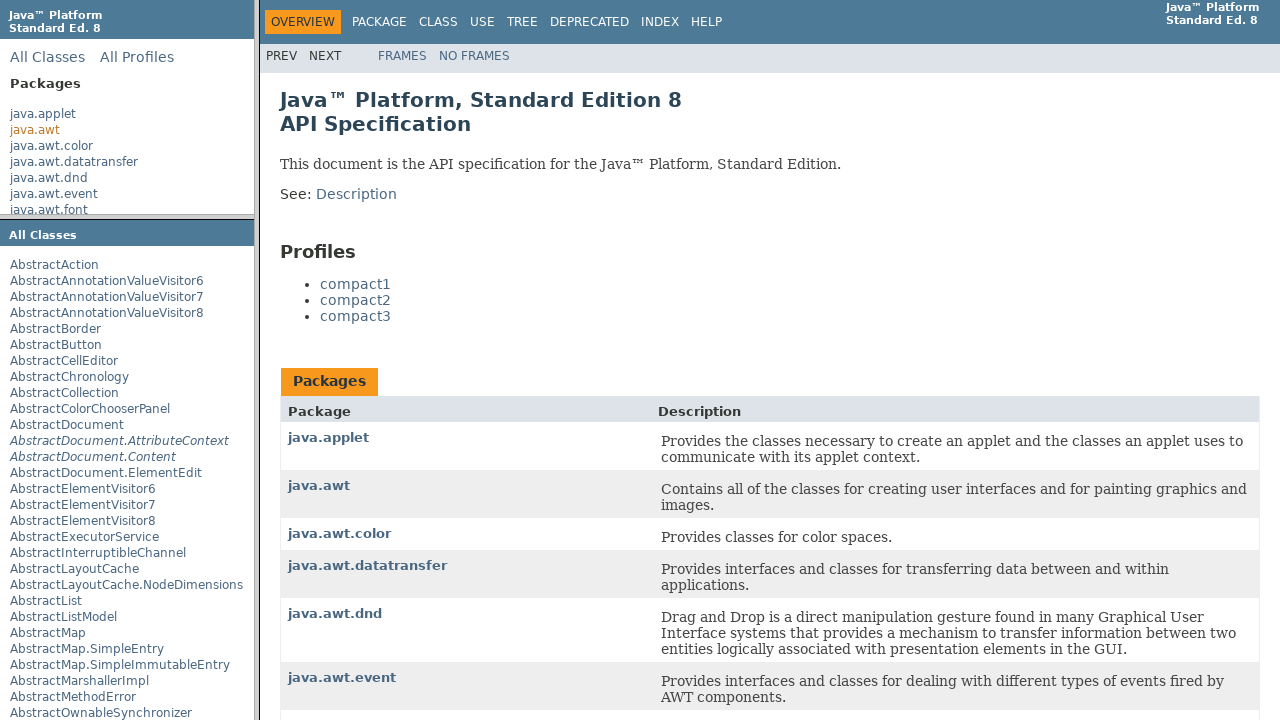

Waited for navigation after clicking java.awt package
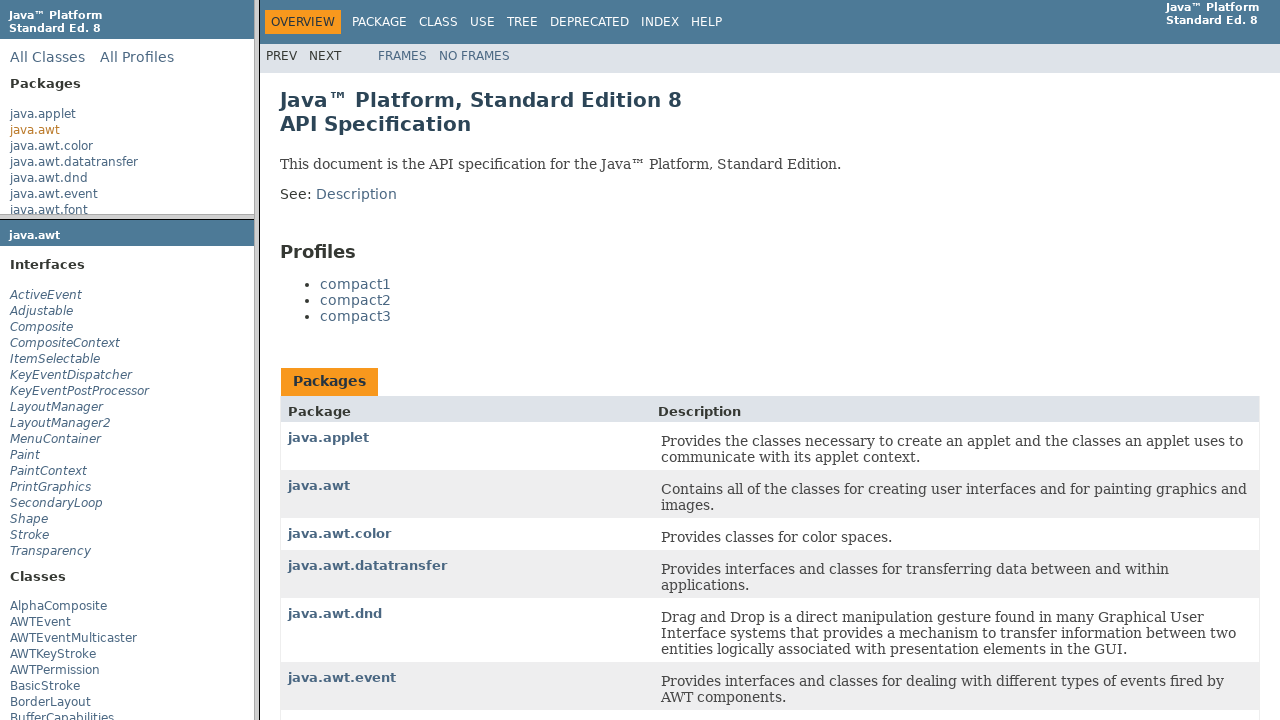

Located the packageFrame
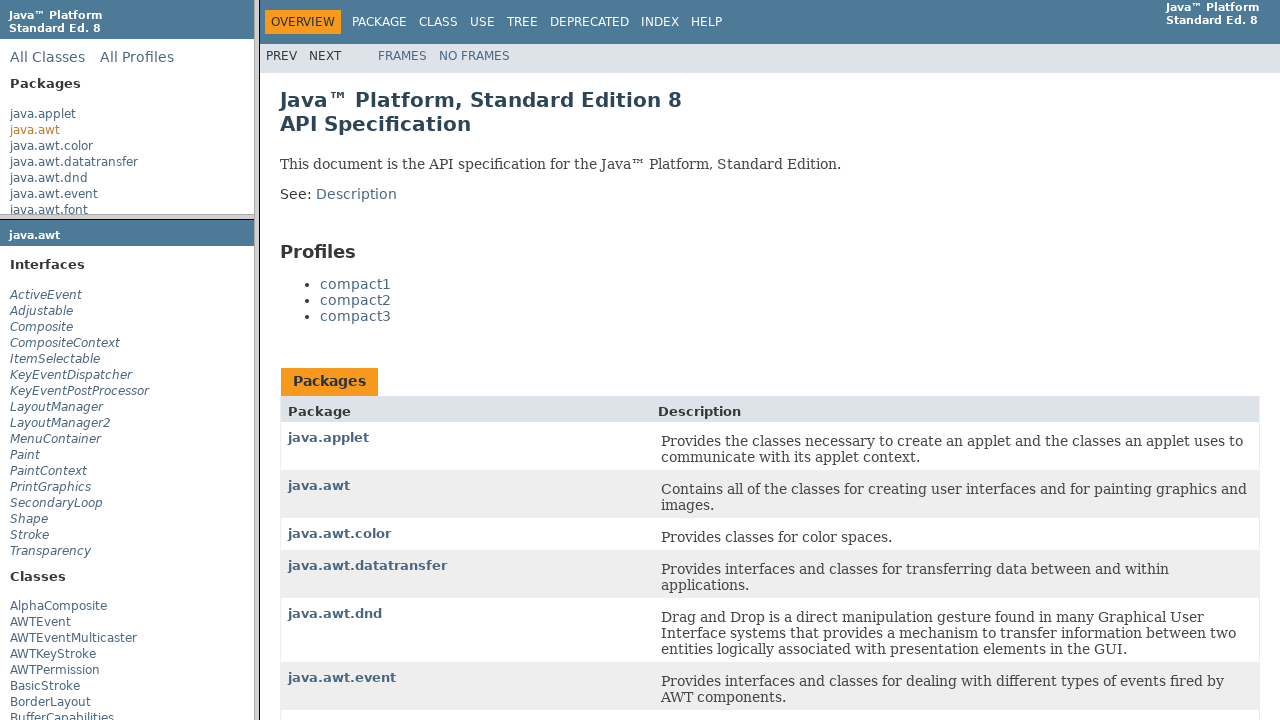

Clicked on 'ActiveEvent' class link at (46, 295) on frame[name='packageFrame'] >> internal:control=enter-frame >> internal:role=link
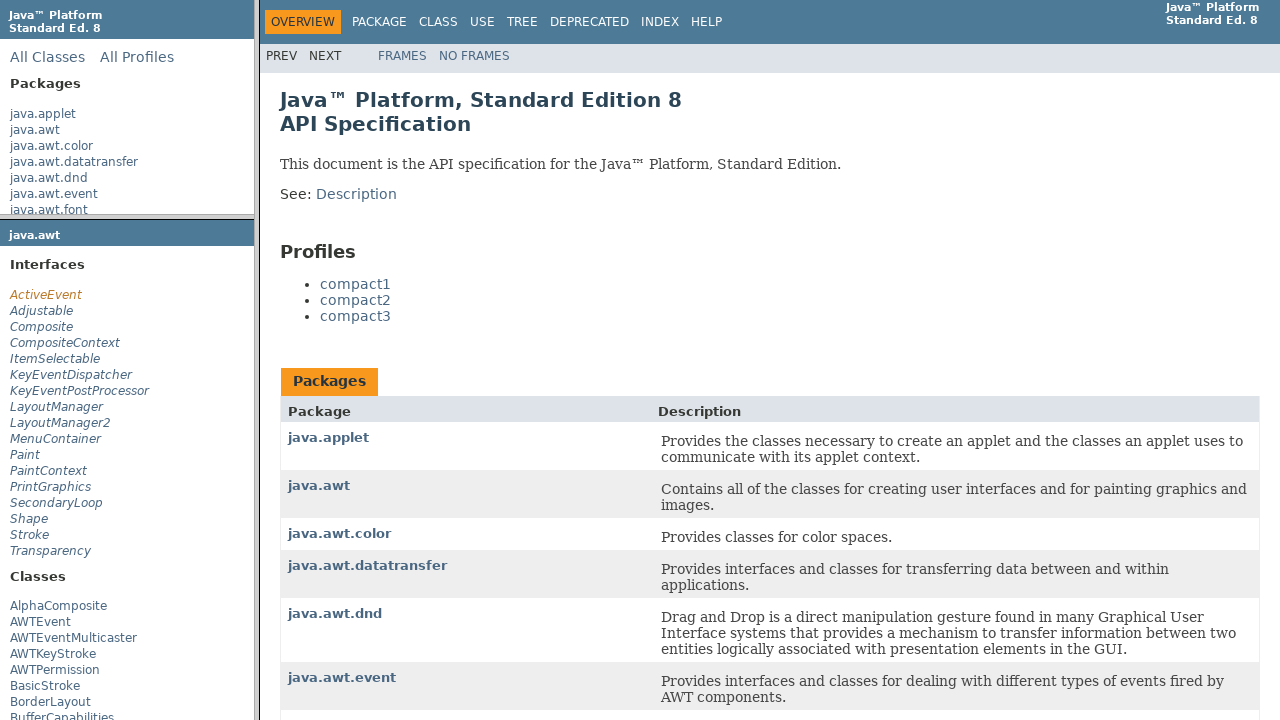

Waited for ActiveEvent class page to load
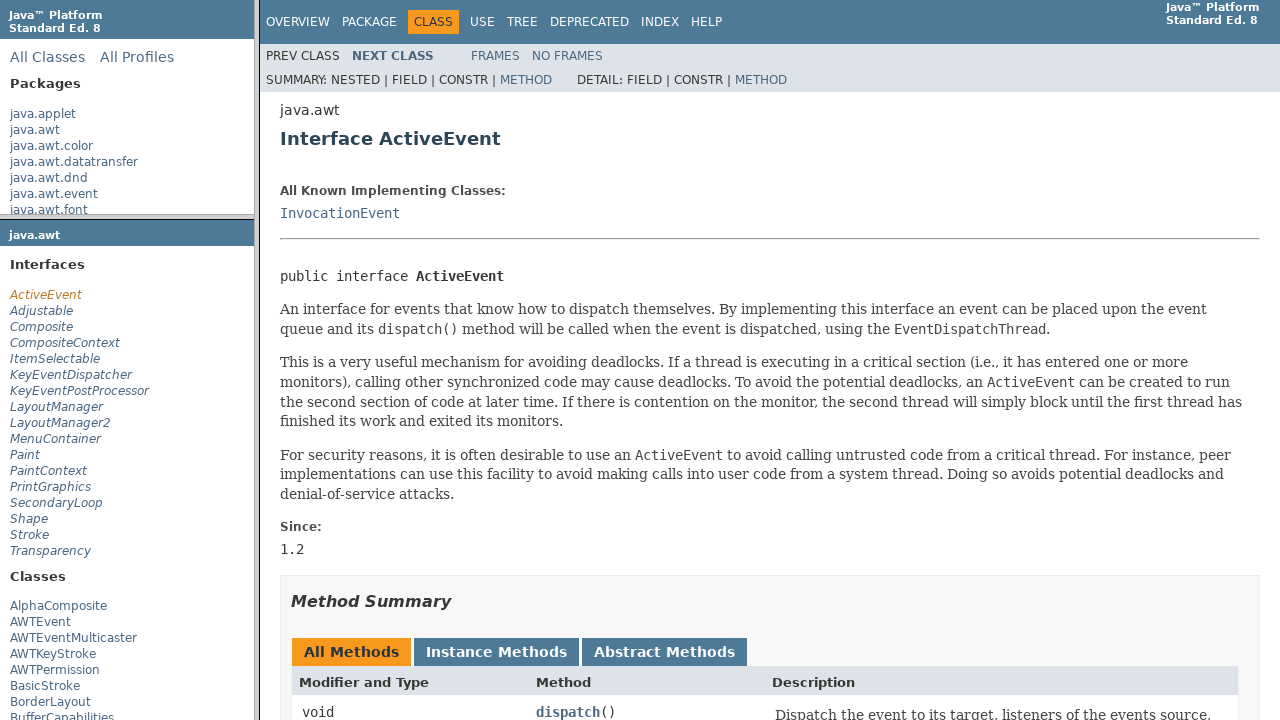

Located the classFrame
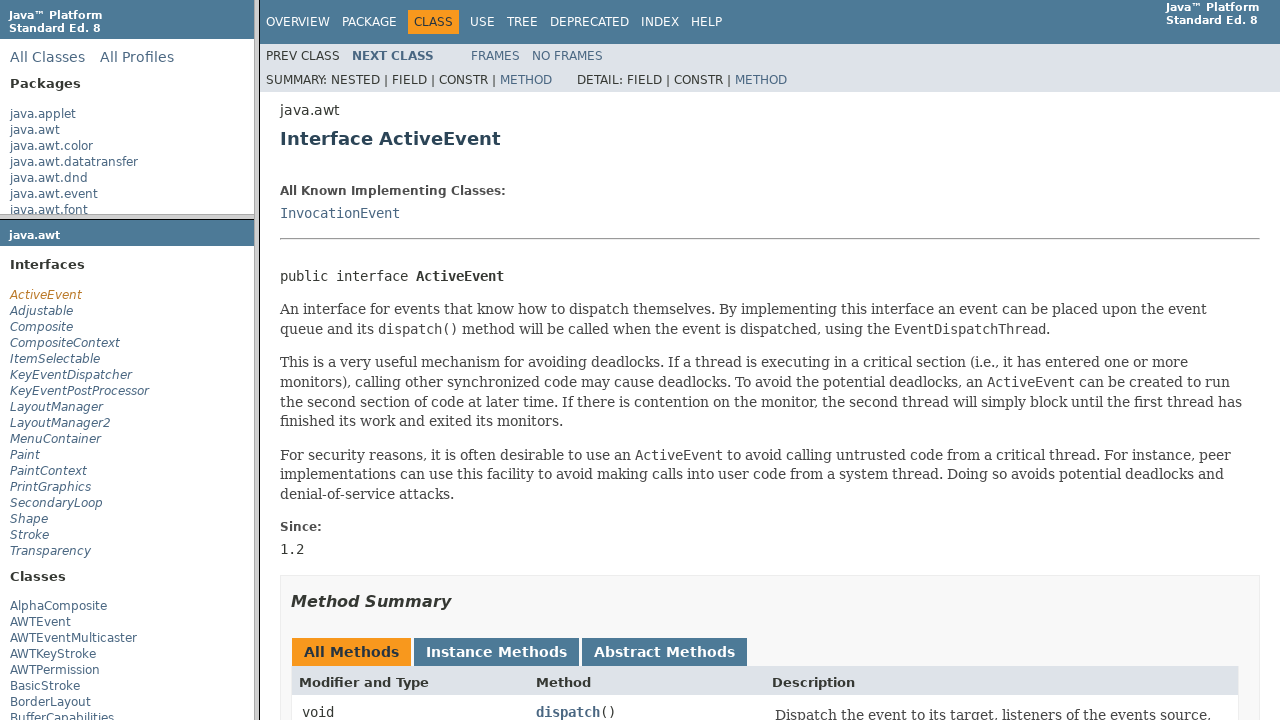

Verified ActiveEvent class header (h2.title) is present
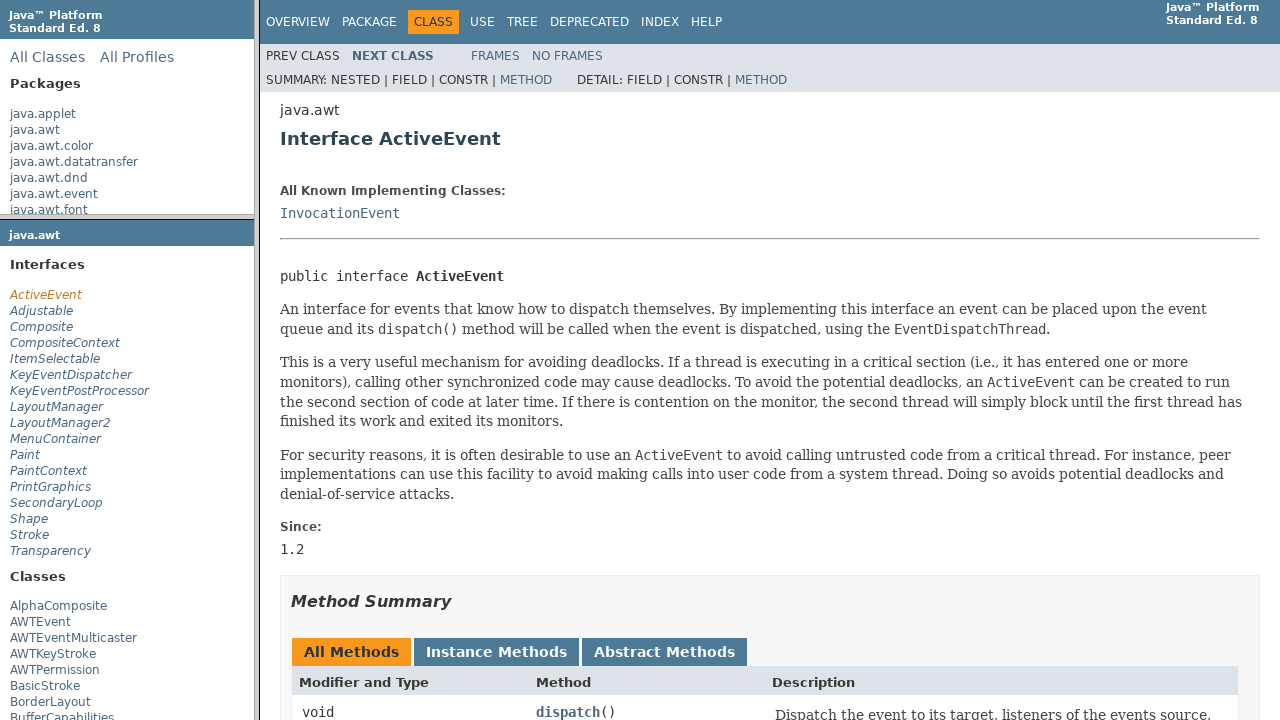

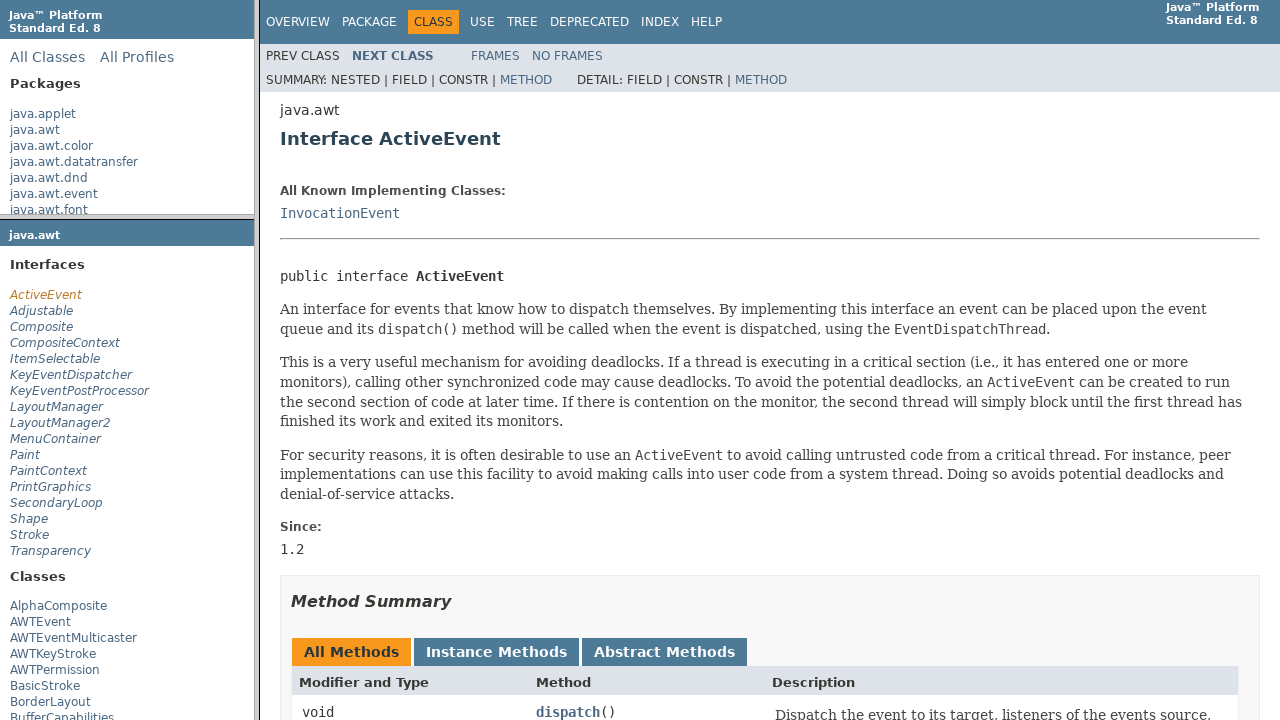